Tests an e-commerce checkout flow by adding multiple items to cart, applying a promo code, and completing the order with delivery details

Starting URL: https://rahulshettyacademy.com/seleniumPractise/#/

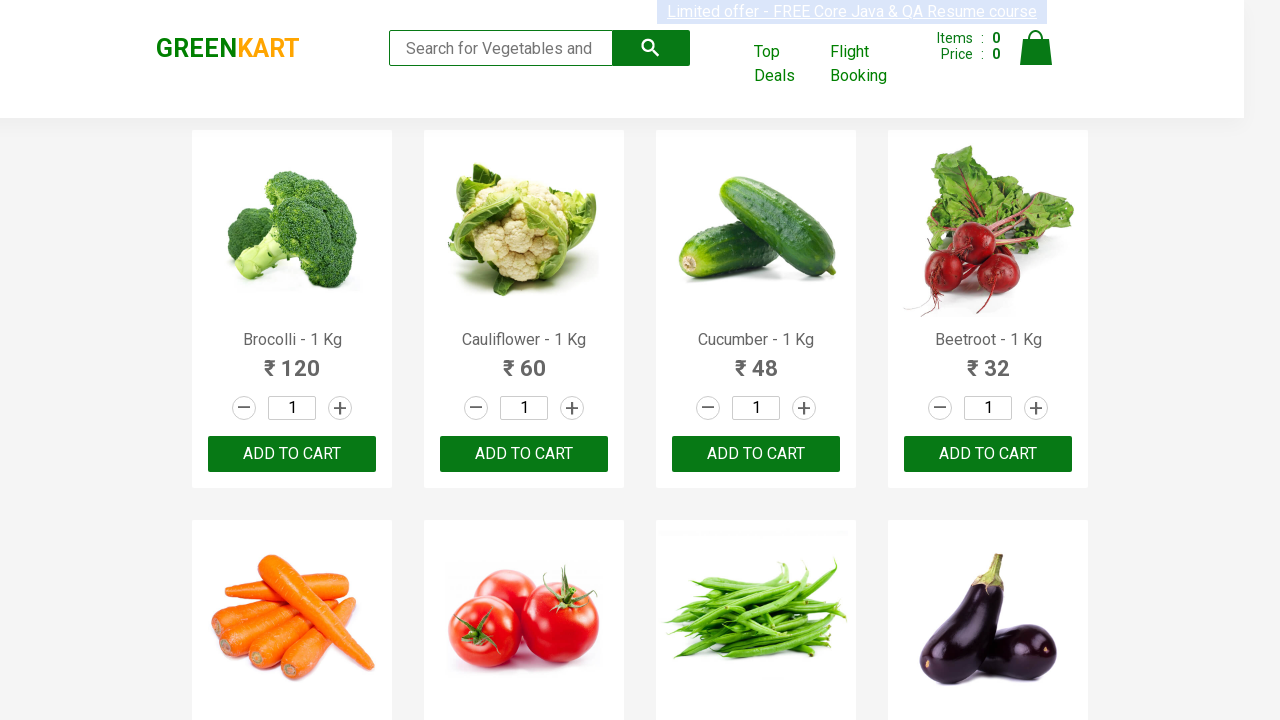

Located all product names on the page
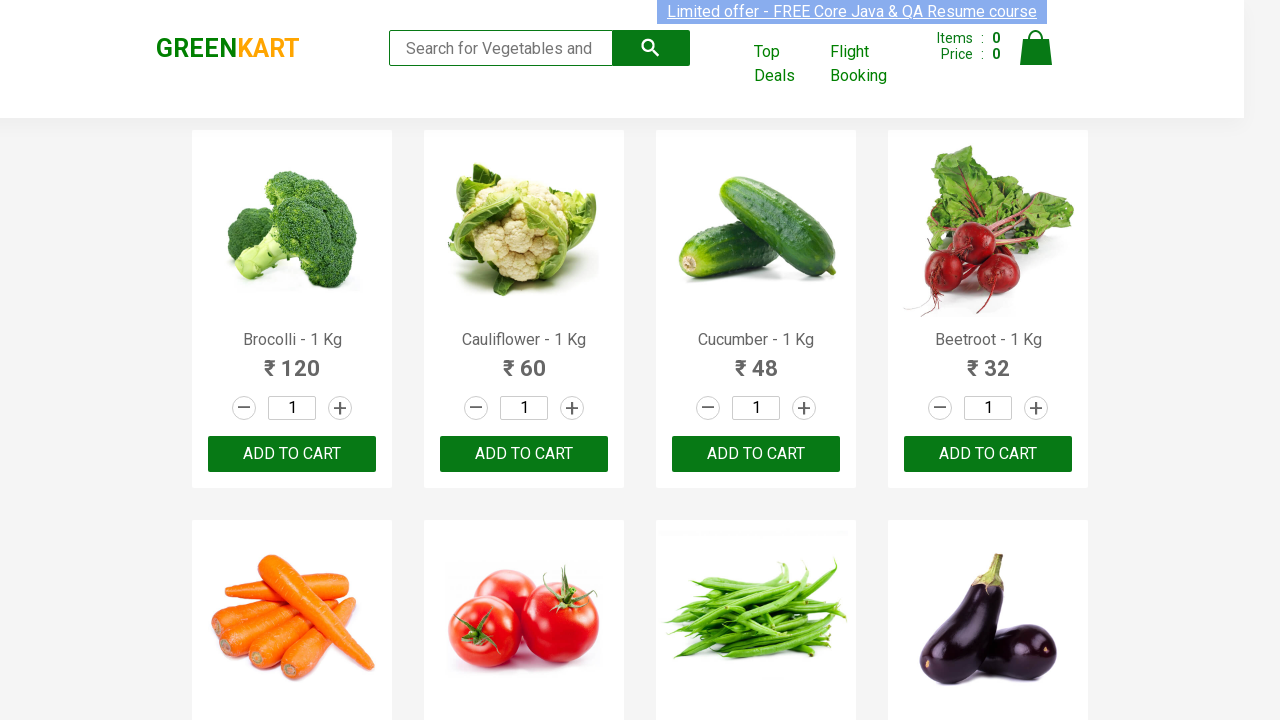

Retrieved text content from product 1
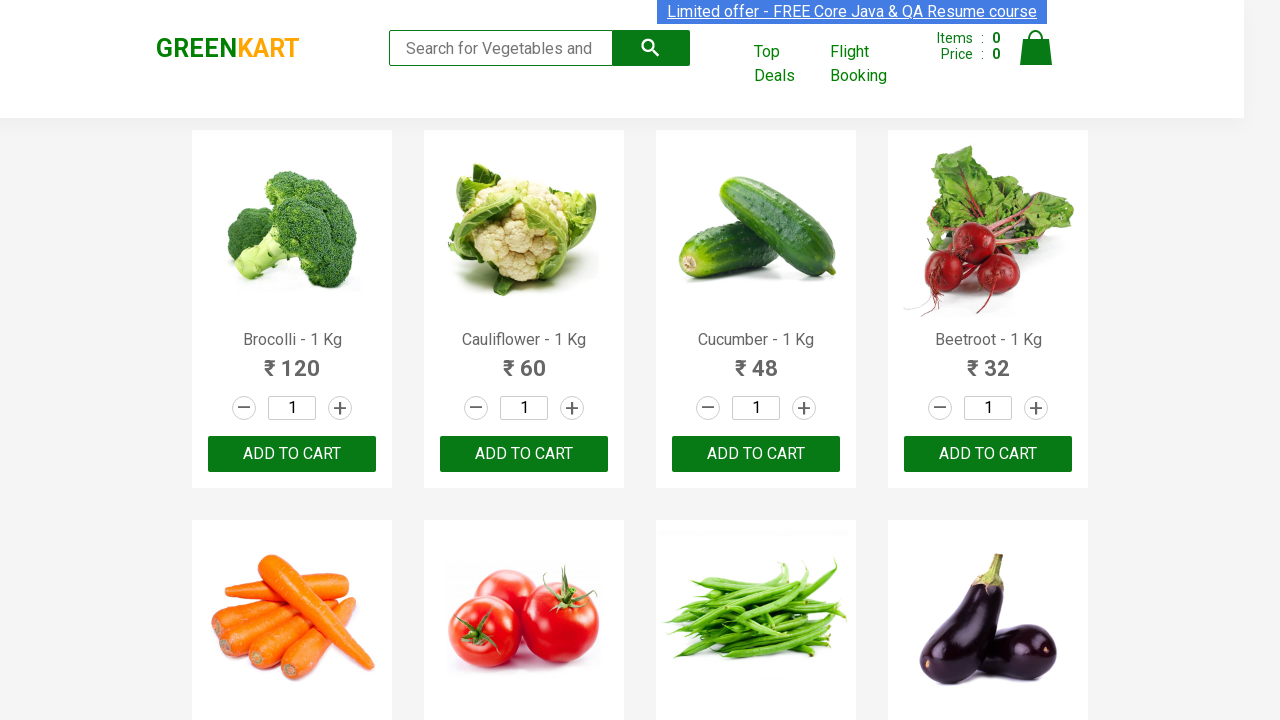

Added Brocolli to cart at (292, 454) on xpath=//div[@class='product-action']/button >> nth=0
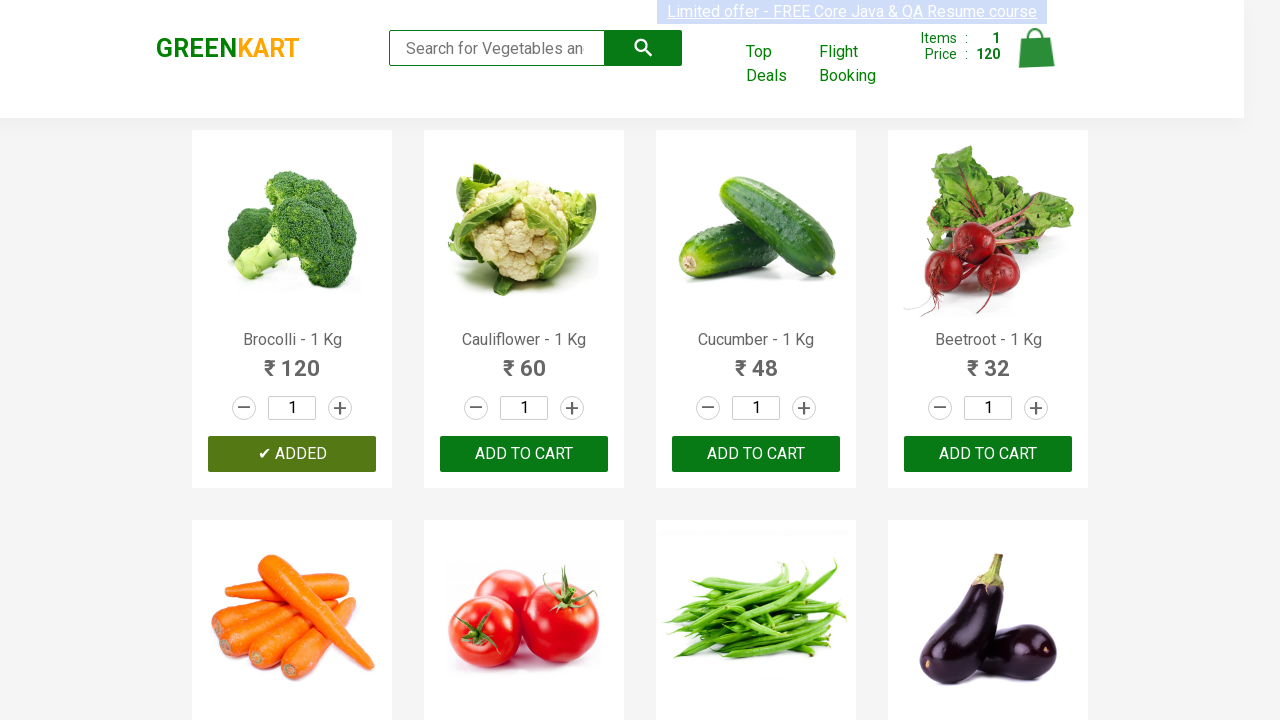

Retrieved text content from product 2
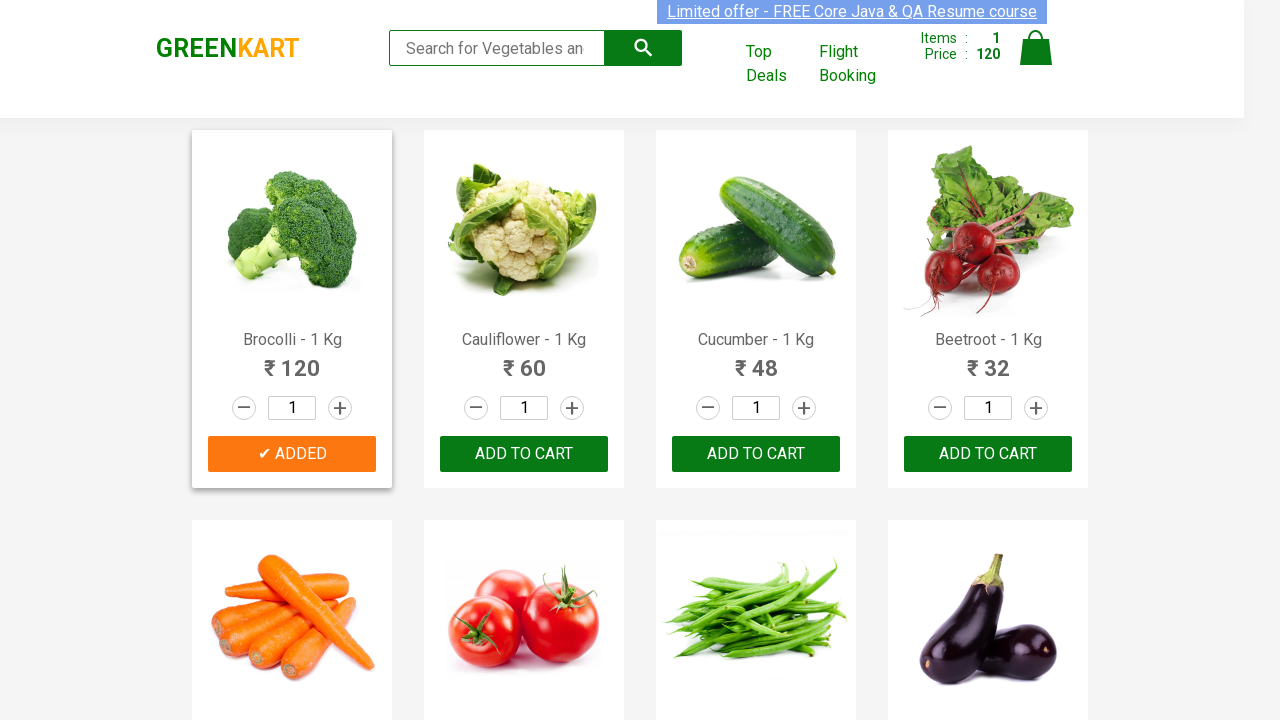

Retrieved text content from product 3
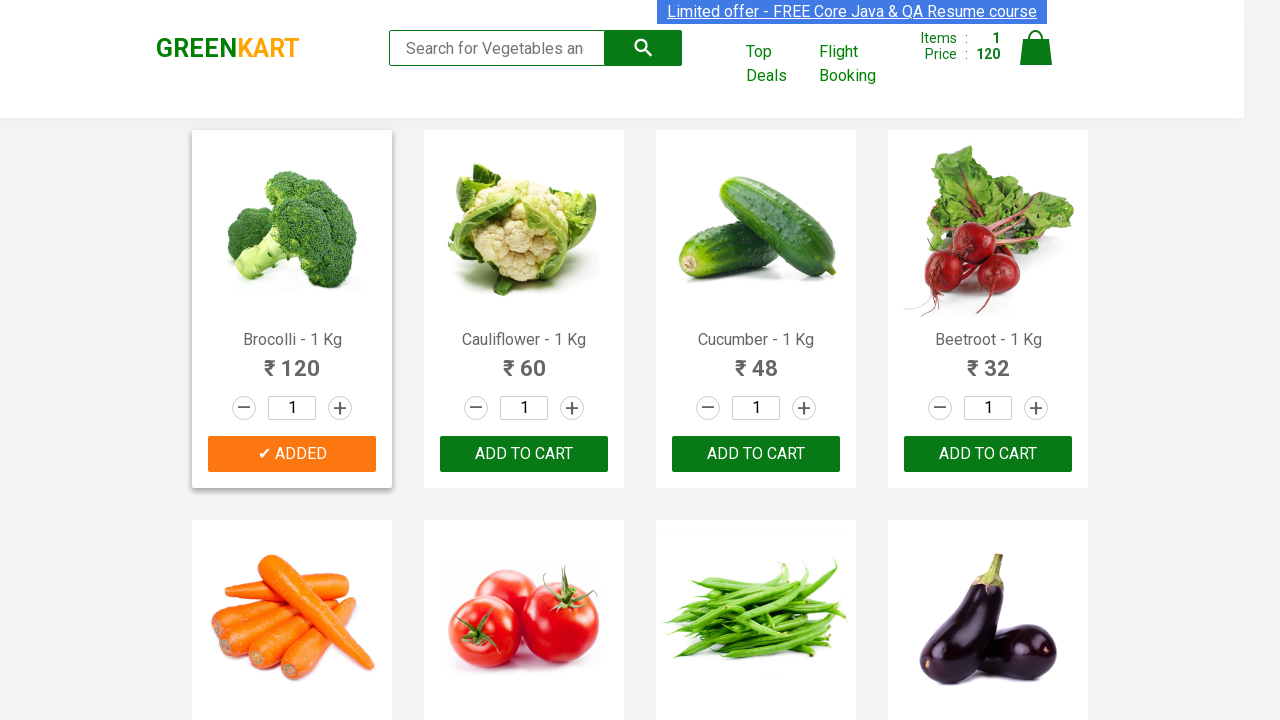

Added Cucumber to cart at (756, 454) on xpath=//div[@class='product-action']/button >> nth=2
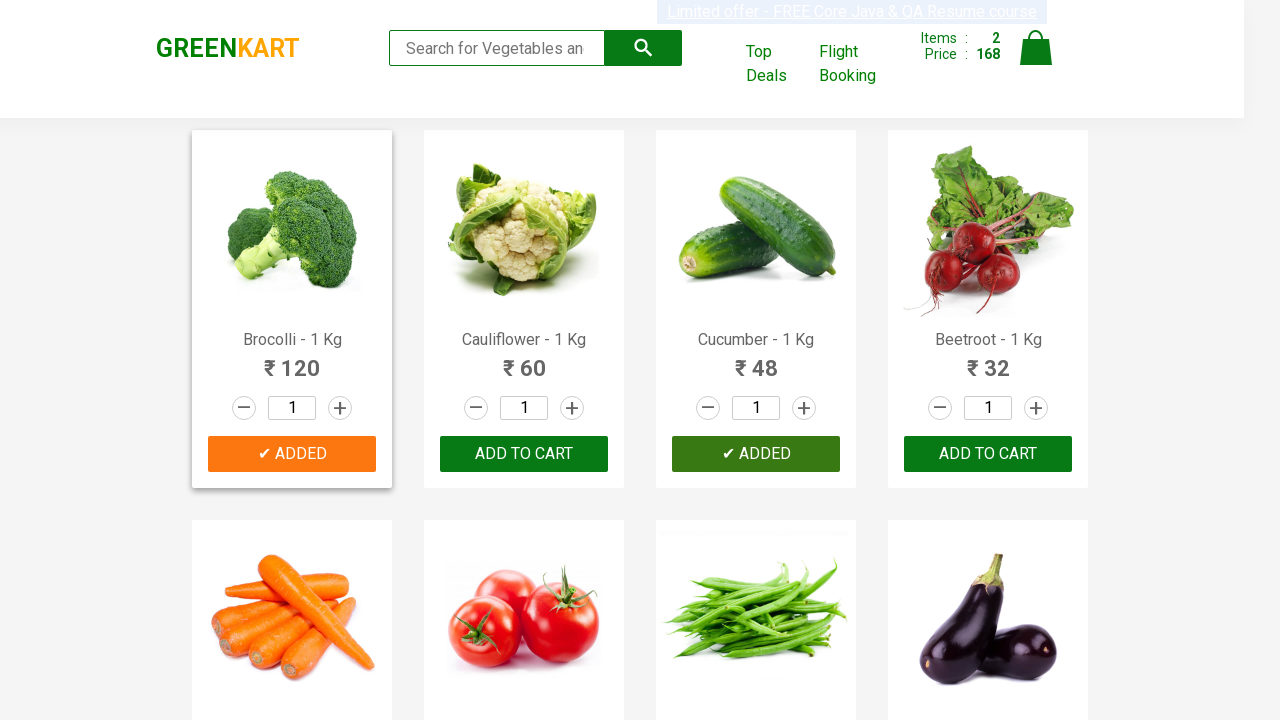

Retrieved text content from product 4
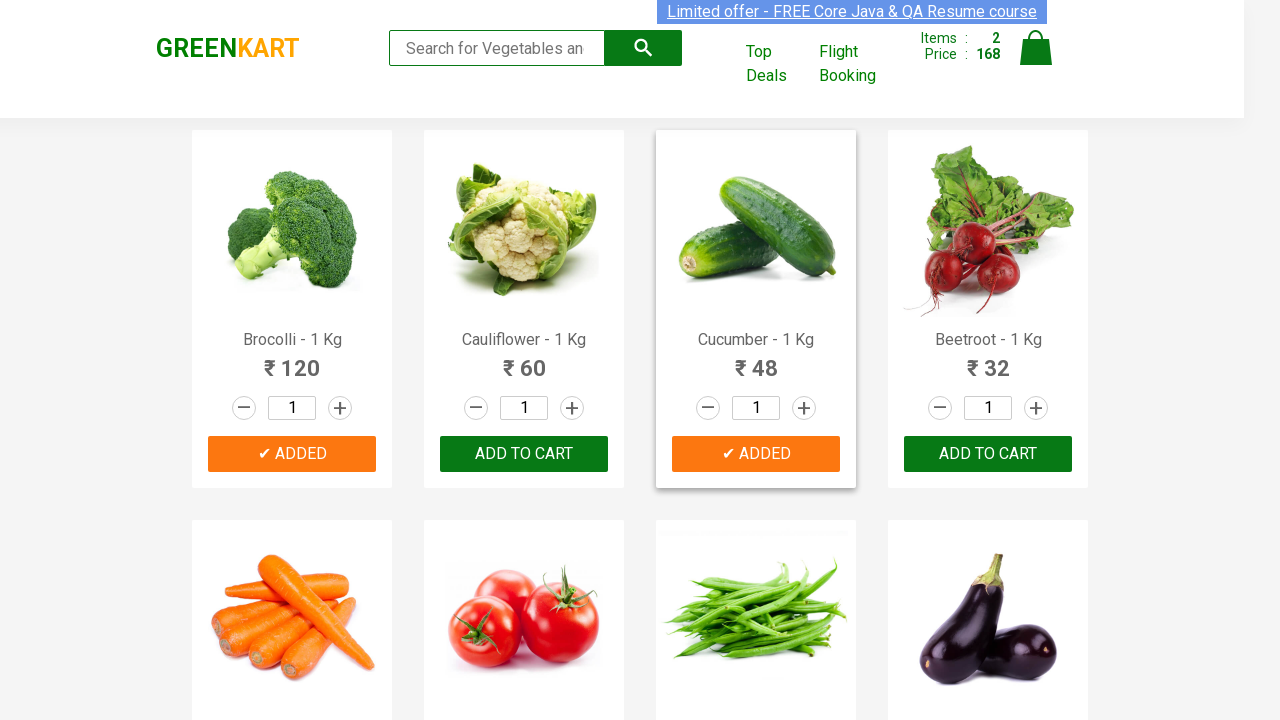

Retrieved text content from product 5
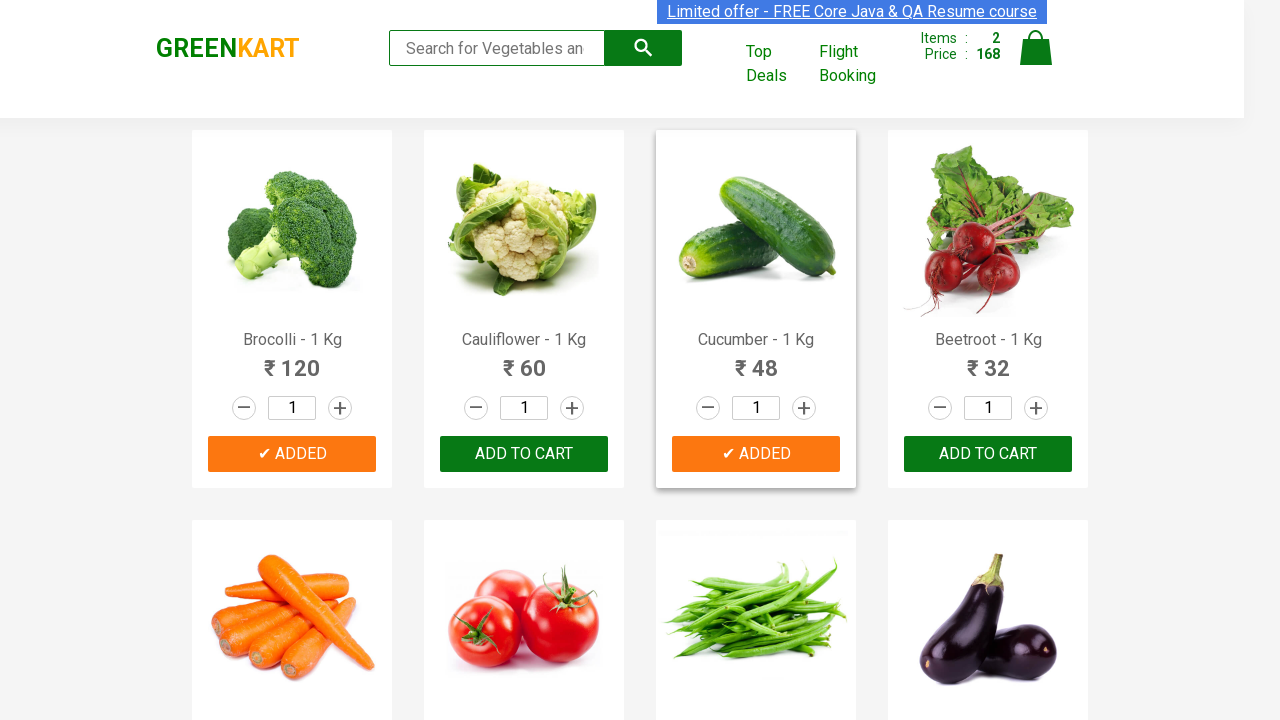

Added Carrot to cart at (292, 360) on xpath=//div[@class='product-action']/button >> nth=4
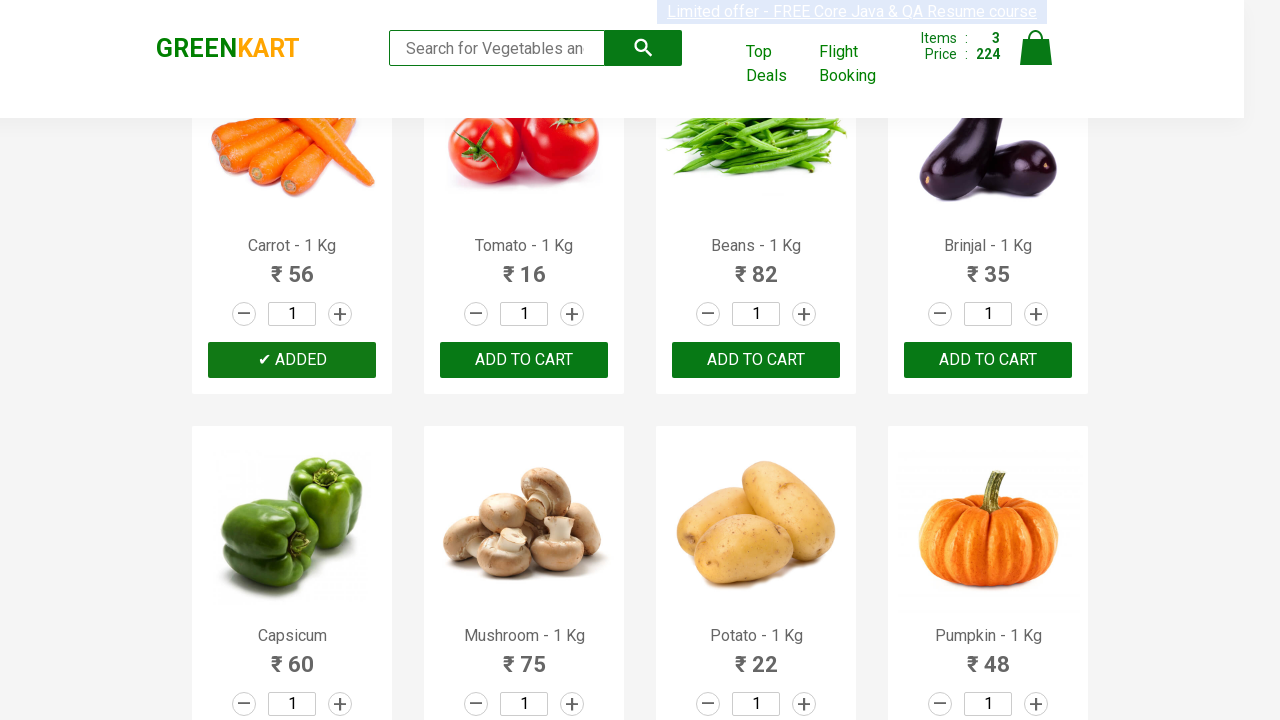

Retrieved text content from product 6
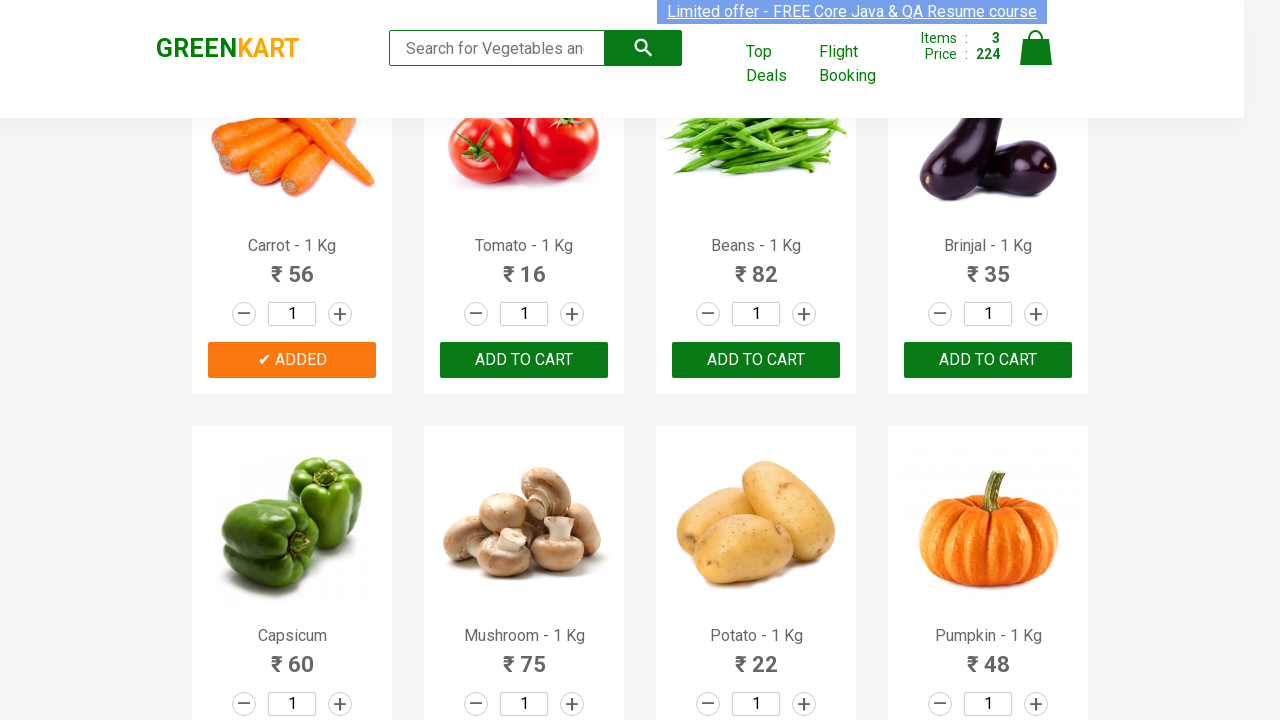

Added Tomato to cart at (524, 360) on xpath=//div[@class='product-action']/button >> nth=5
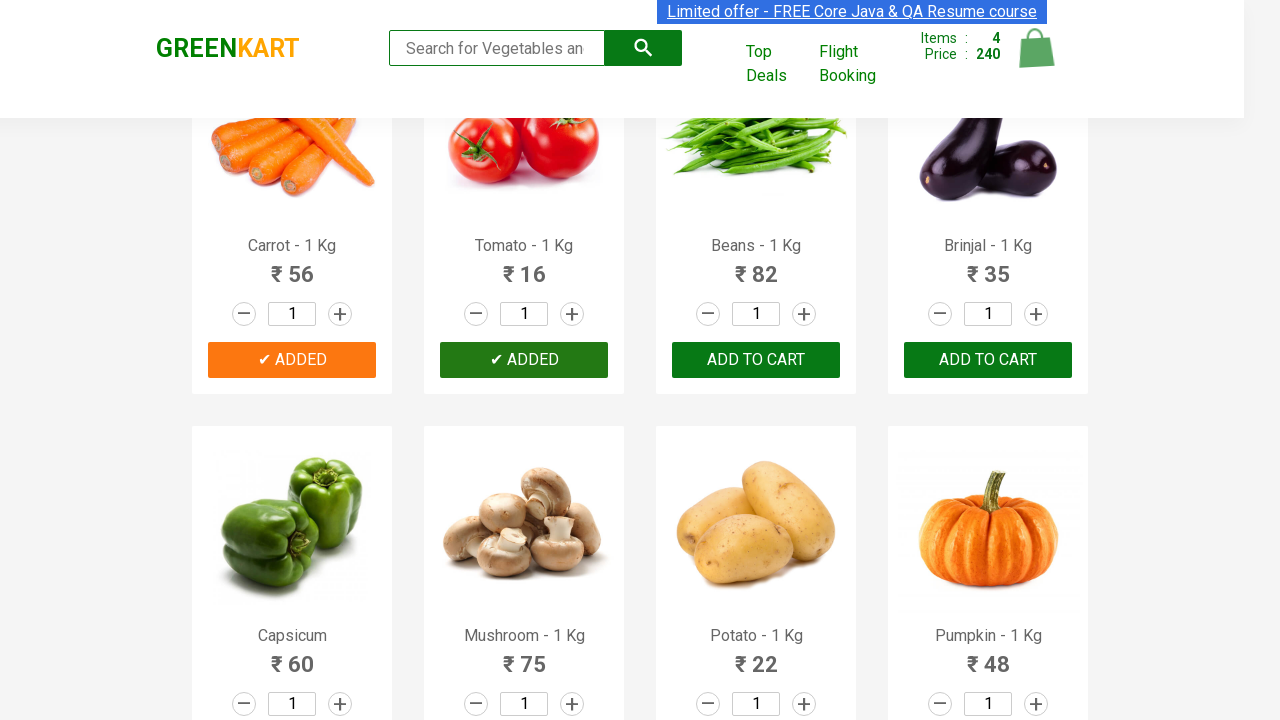

Retrieved text content from product 7
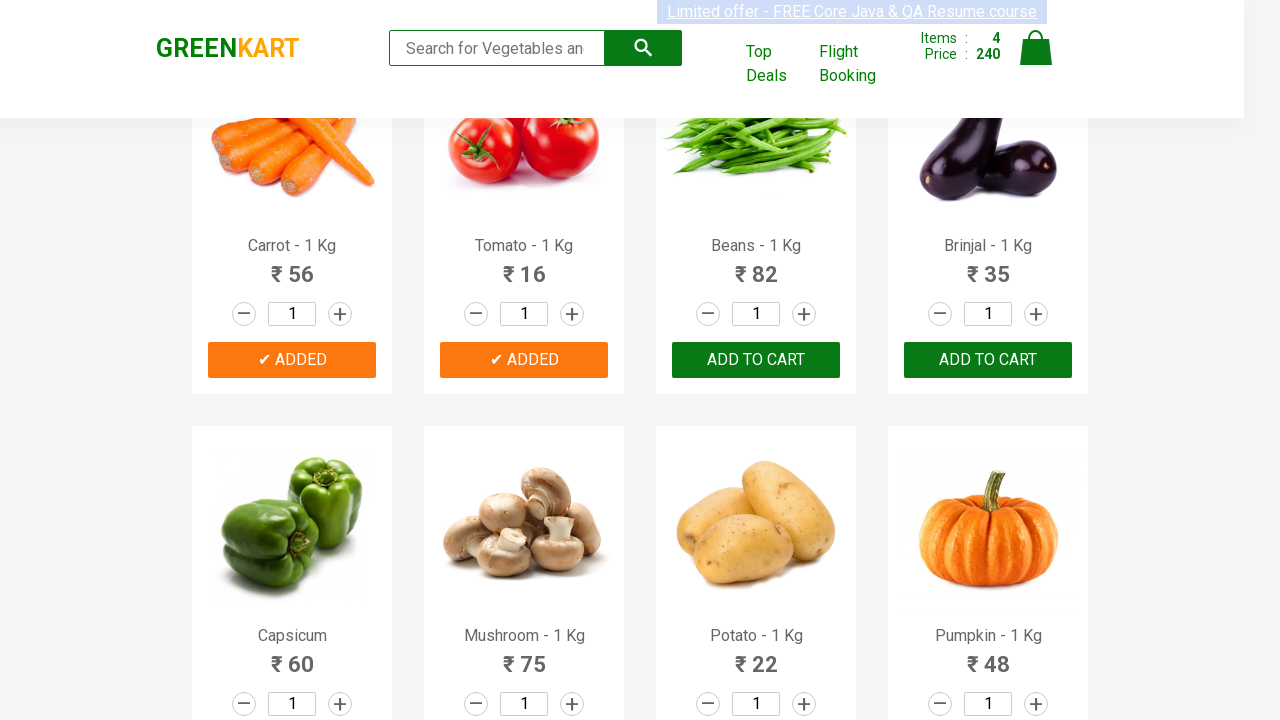

Retrieved text content from product 8
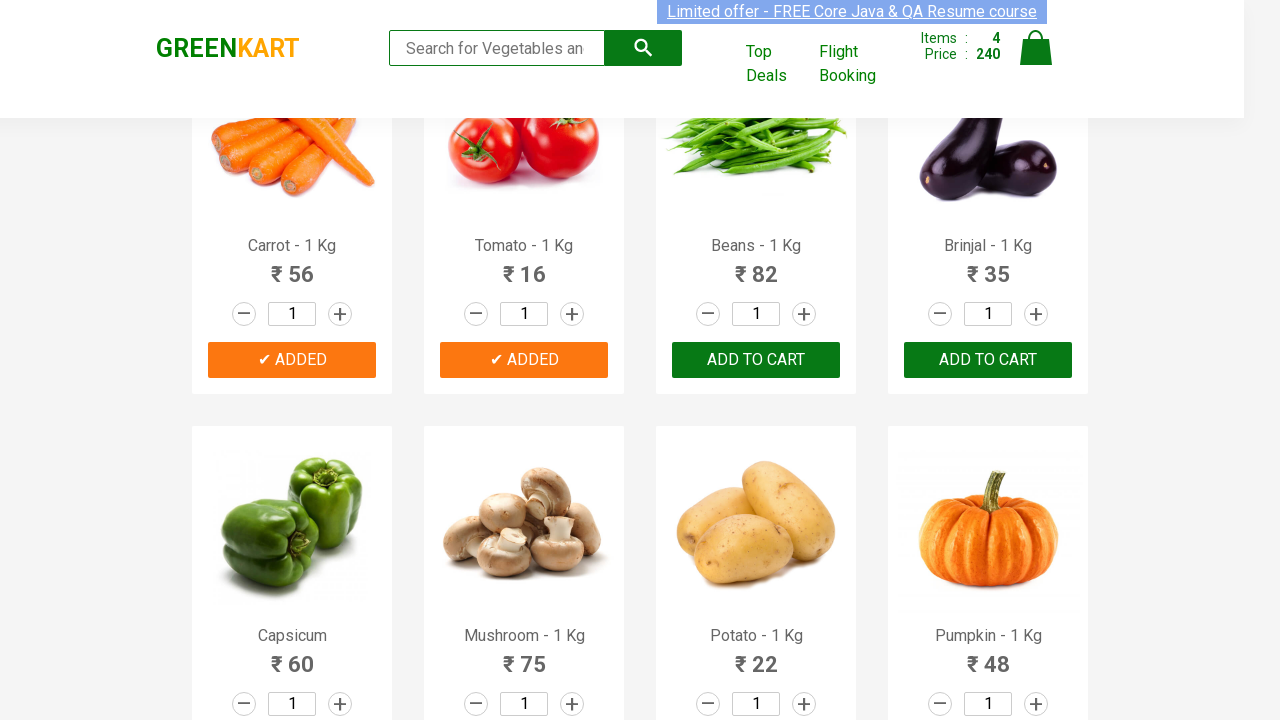

Retrieved text content from product 9
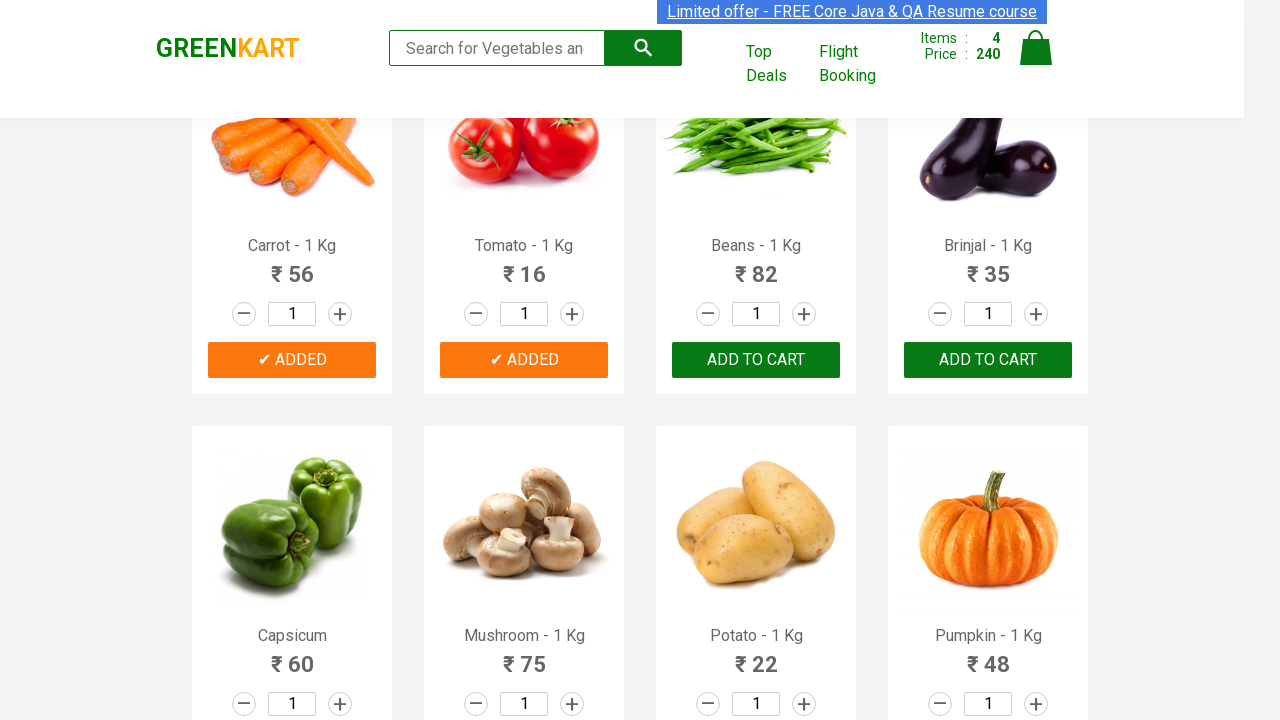

Retrieved text content from product 10
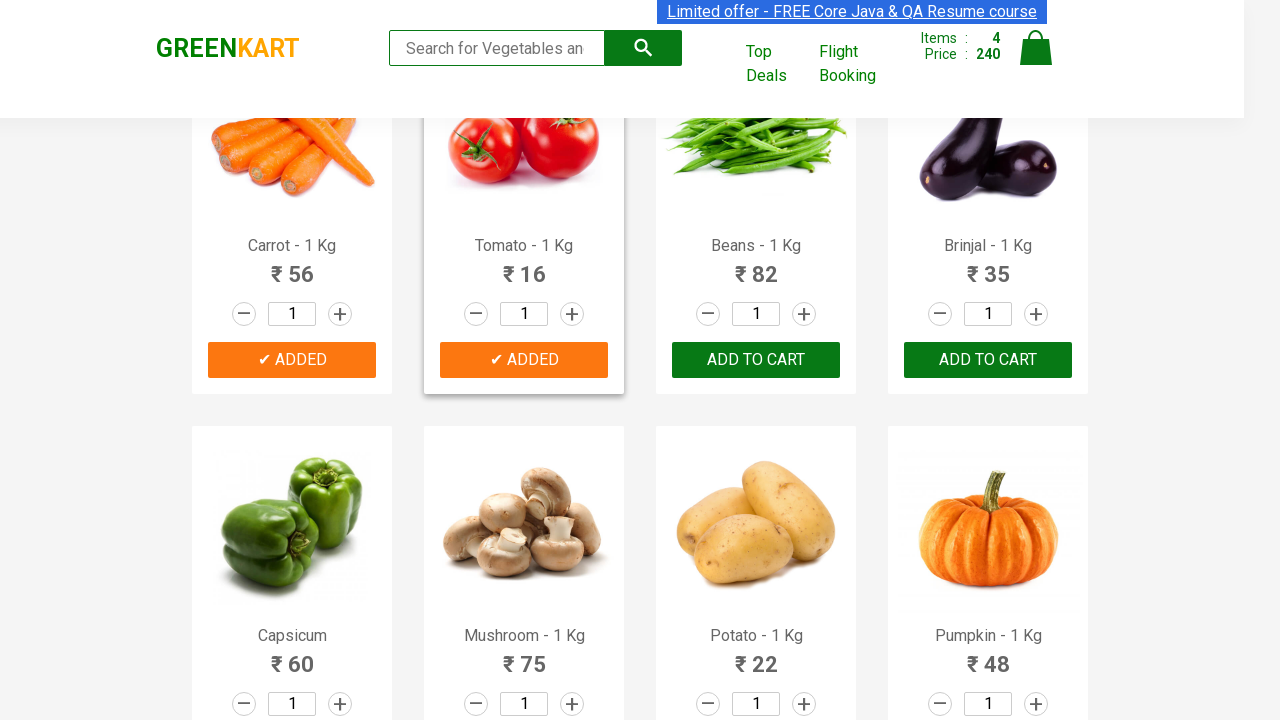

Added Mushroom to cart at (524, 360) on xpath=//div[@class='product-action']/button >> nth=9
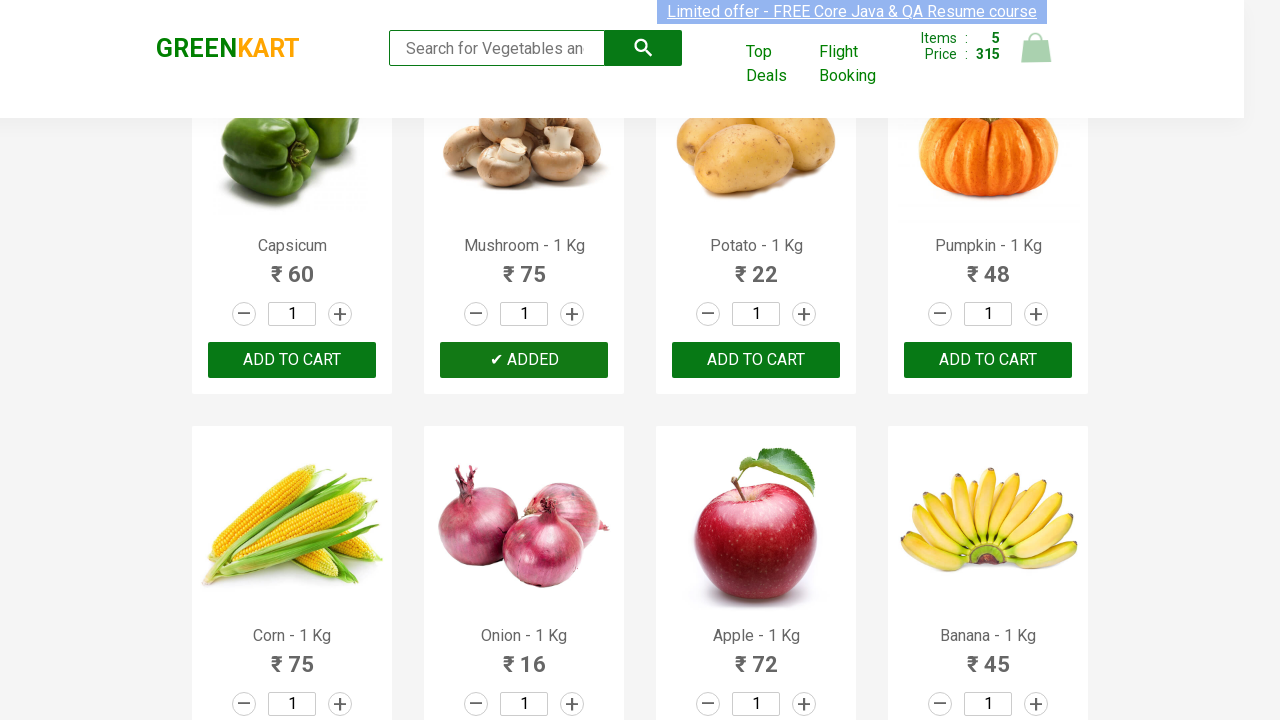

Clicked on cart icon to view cart at (1036, 48) on img[alt='Cart']
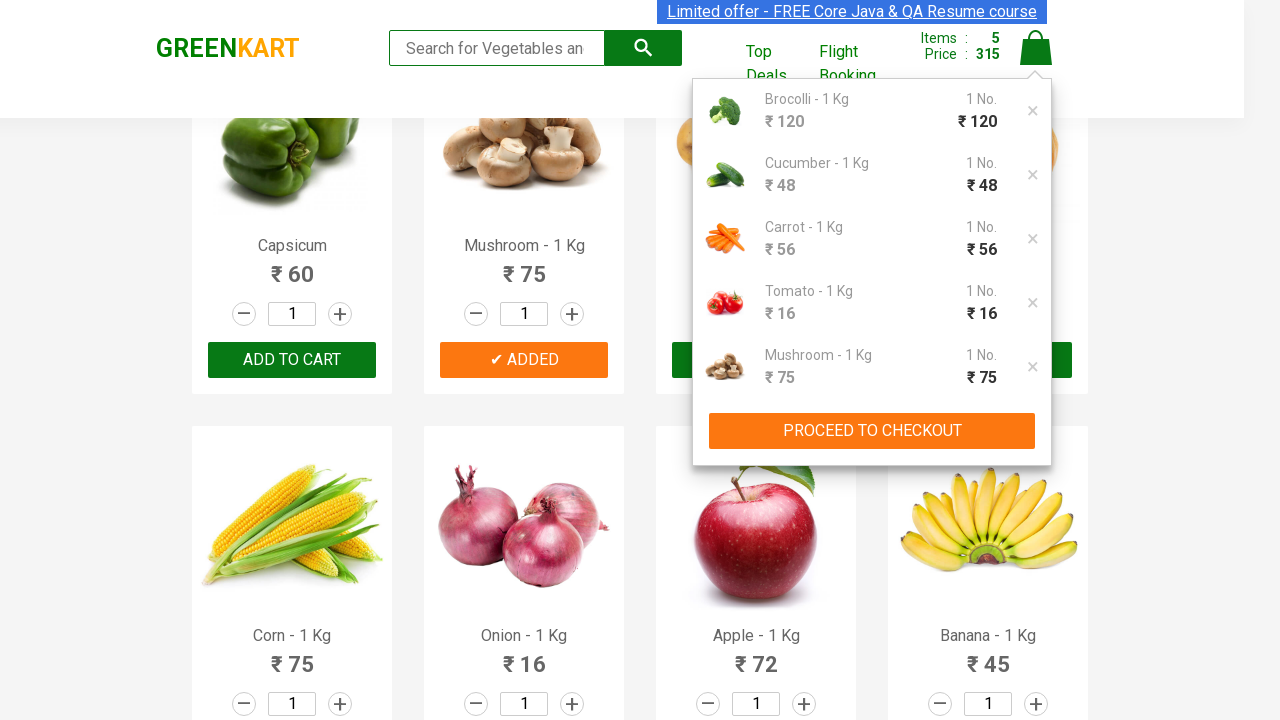

Clicked Proceed to Checkout button at (872, 431) on xpath=//div[@class='cart-preview active']//div[2]/button
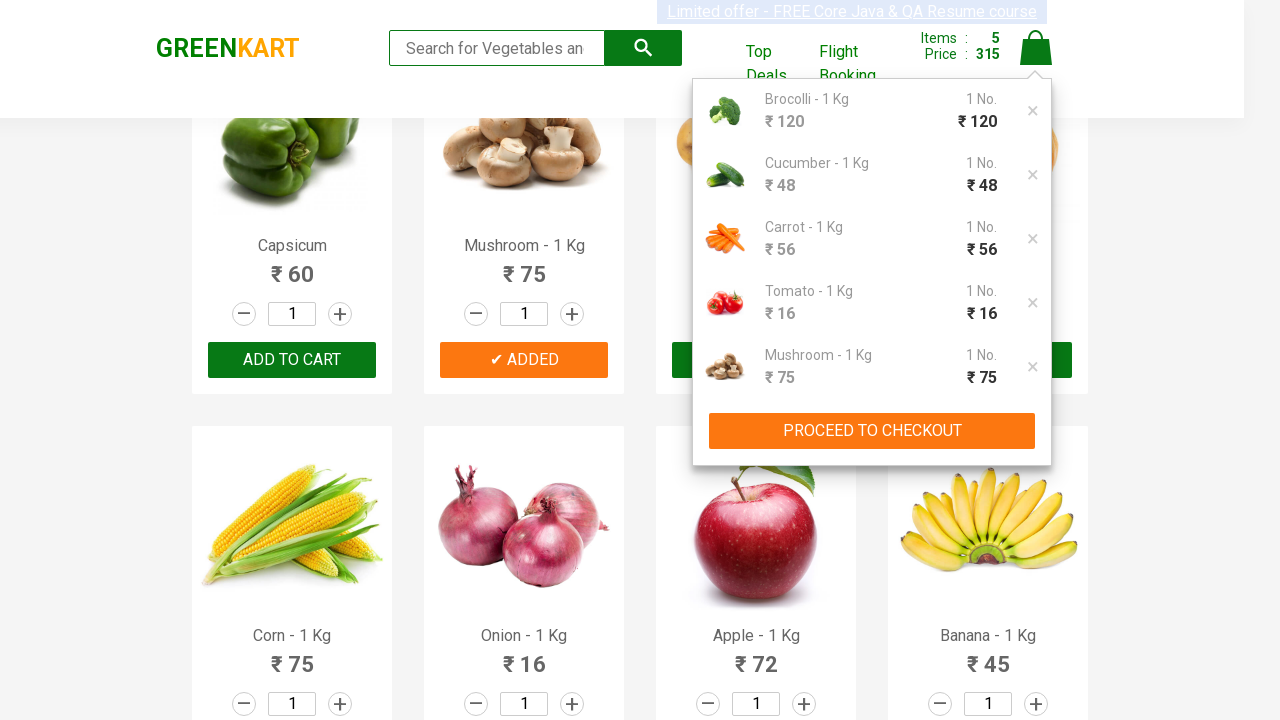

Promo code field loaded
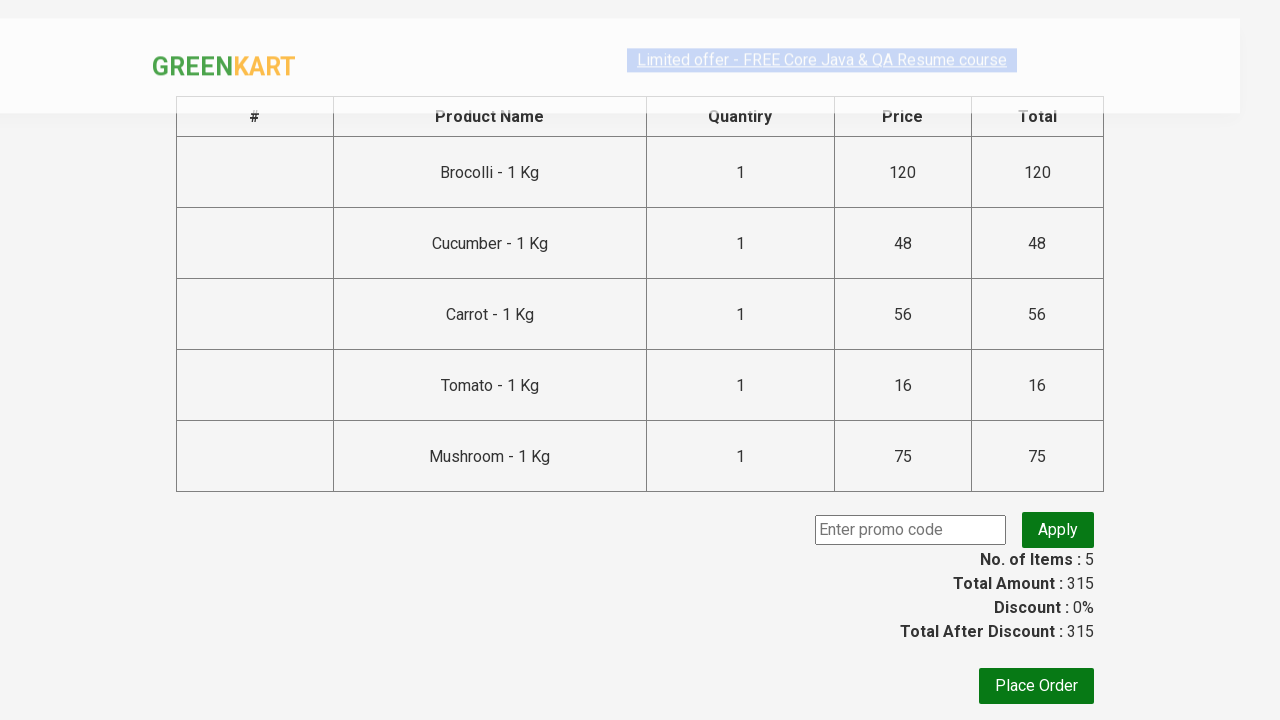

Entered promo code 'rahulshettyacademy' on input[class='promoCode']
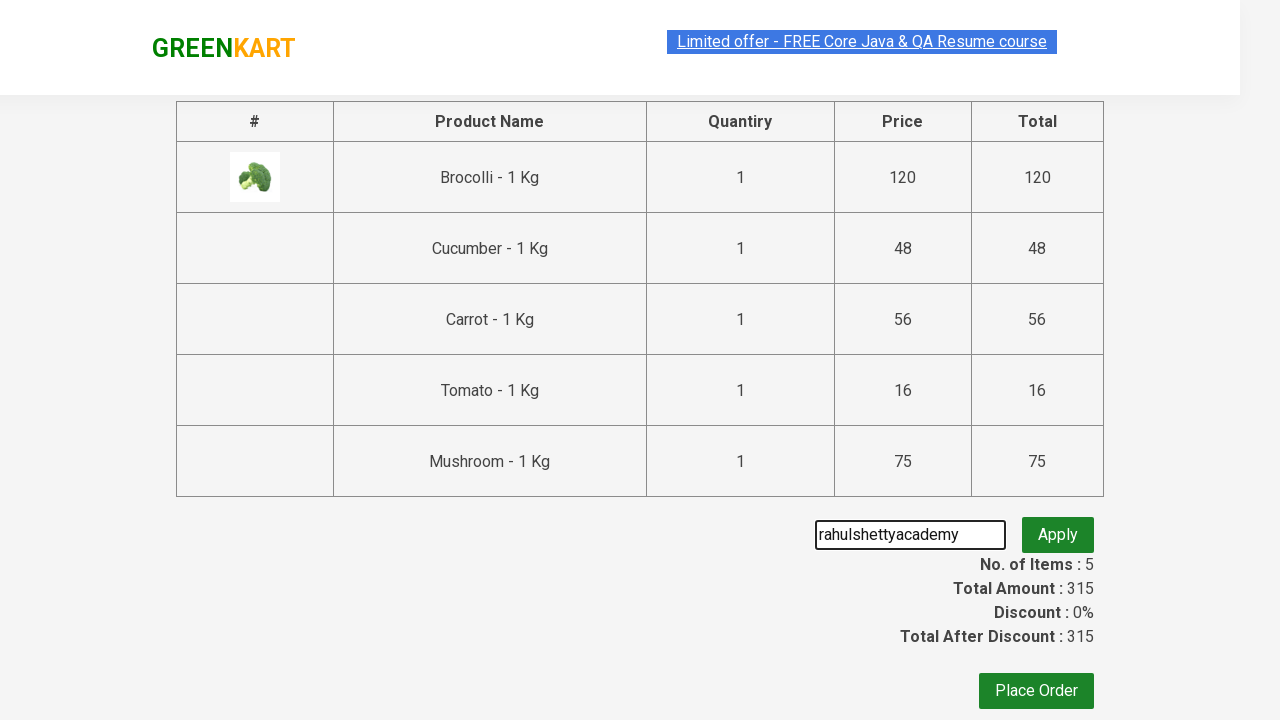

Clicked Apply button for promo code at (1058, 530) on button.promoBtn
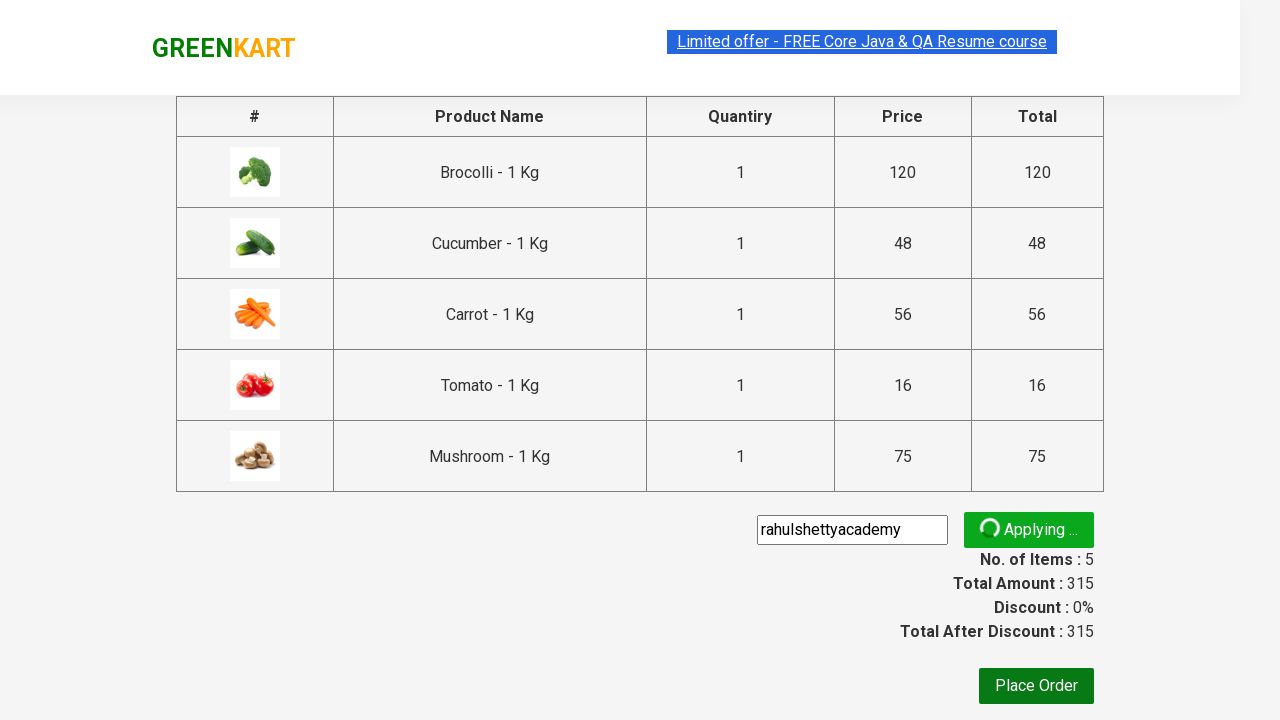

Promo code applied successfully
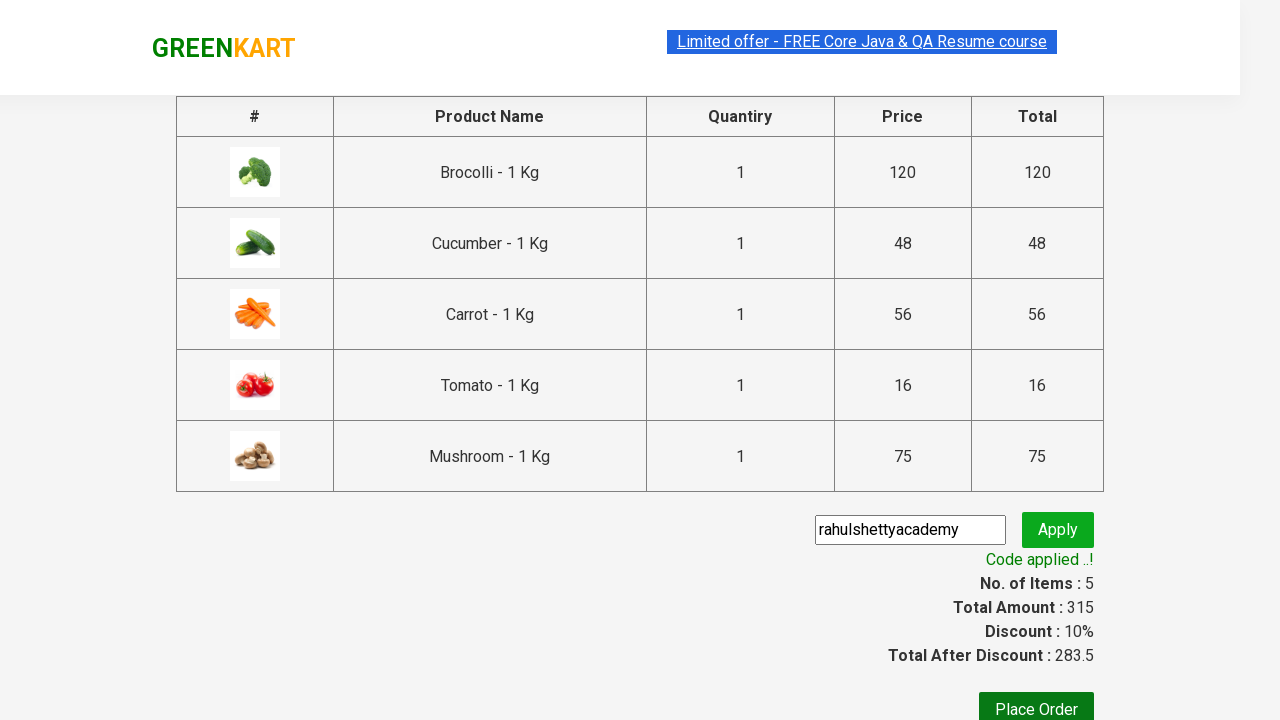

Clicked Place Order button at (1036, 702) on xpath=//button[normalize-space()='Place Order']
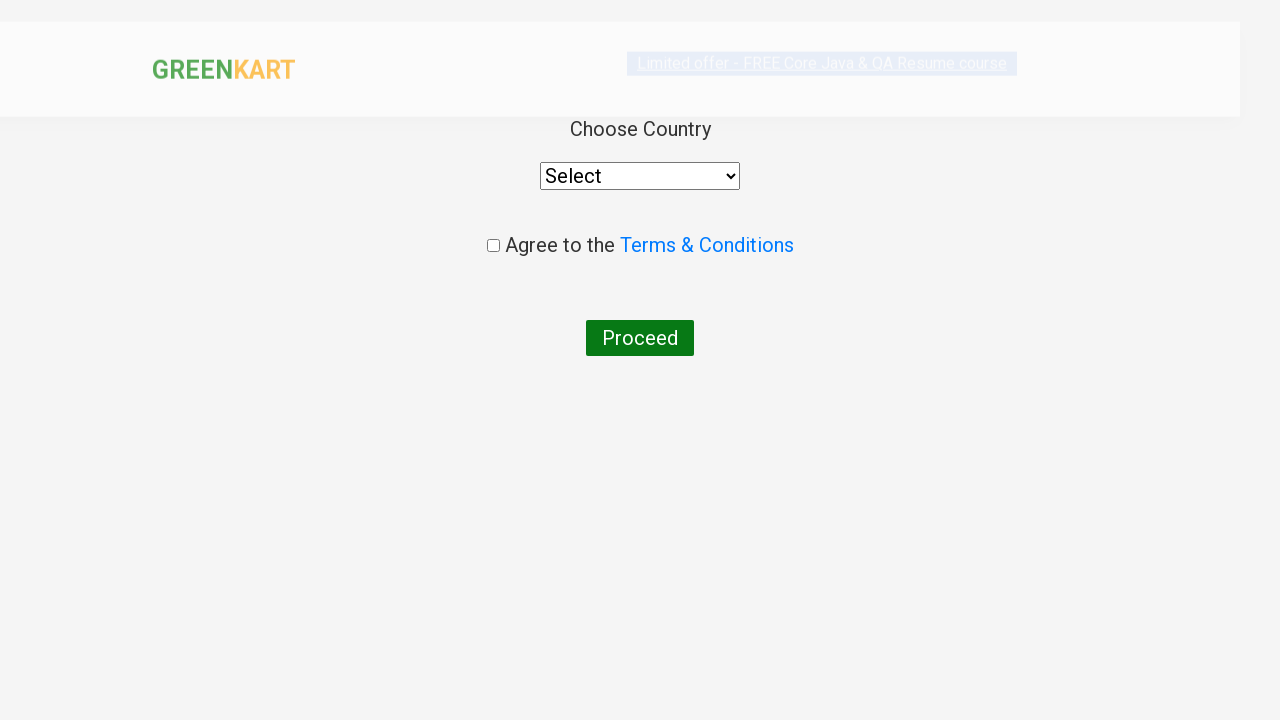

Selected 'India' from country dropdown on //div[@class='wrapperTwo']/div/select
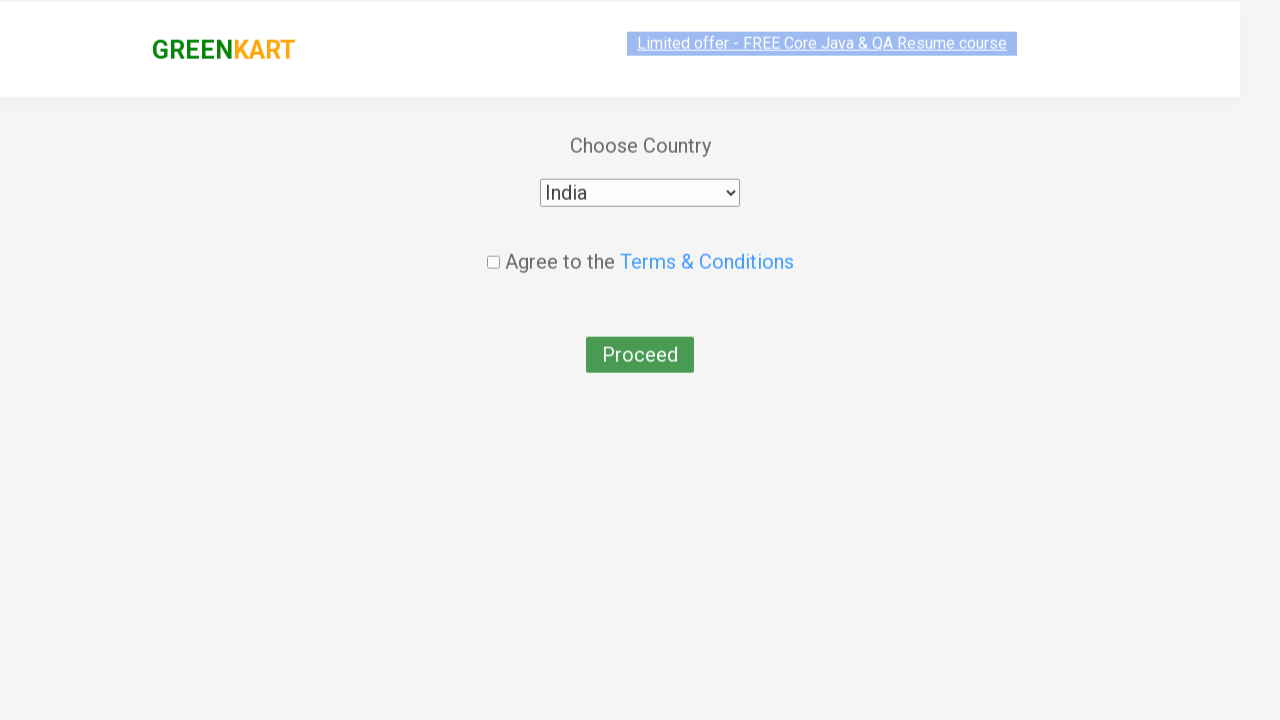

Checked the agreement checkbox at (493, 246) on xpath=//input[@class='chkAgree']
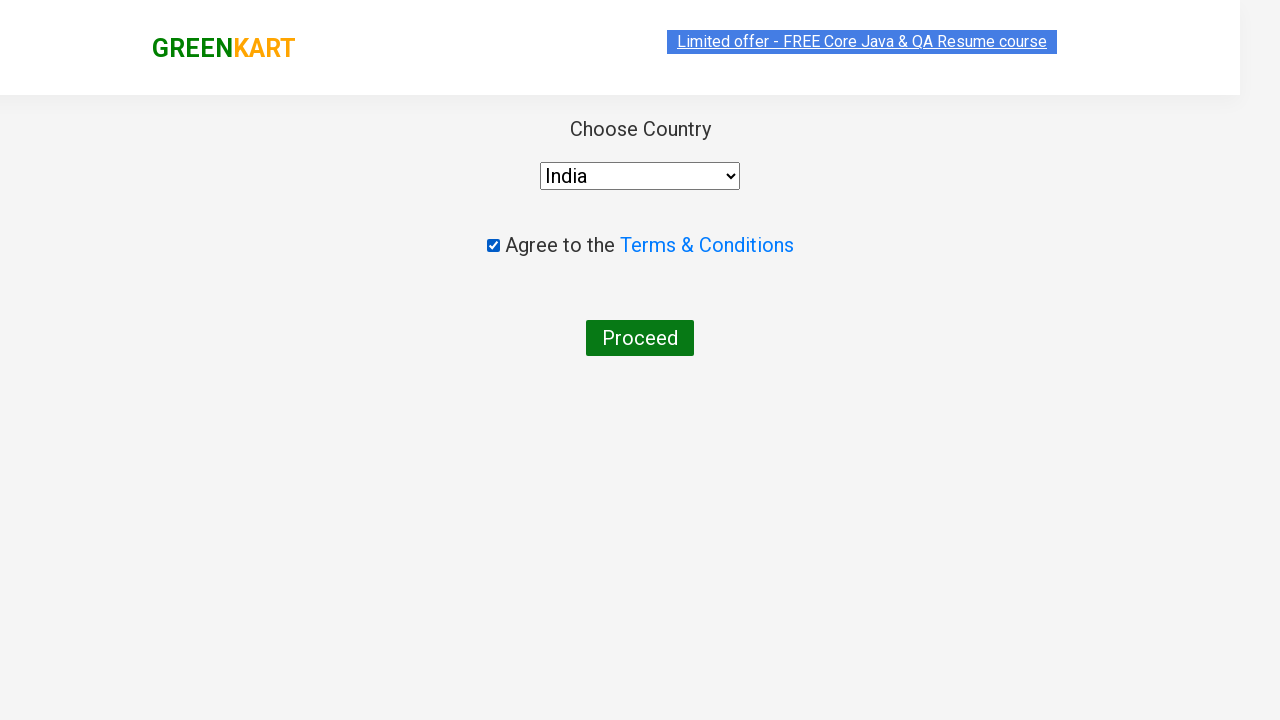

Clicked Proceed button to complete order at (640, 338) on xpath=//div[@class='wrapperTwo']//button
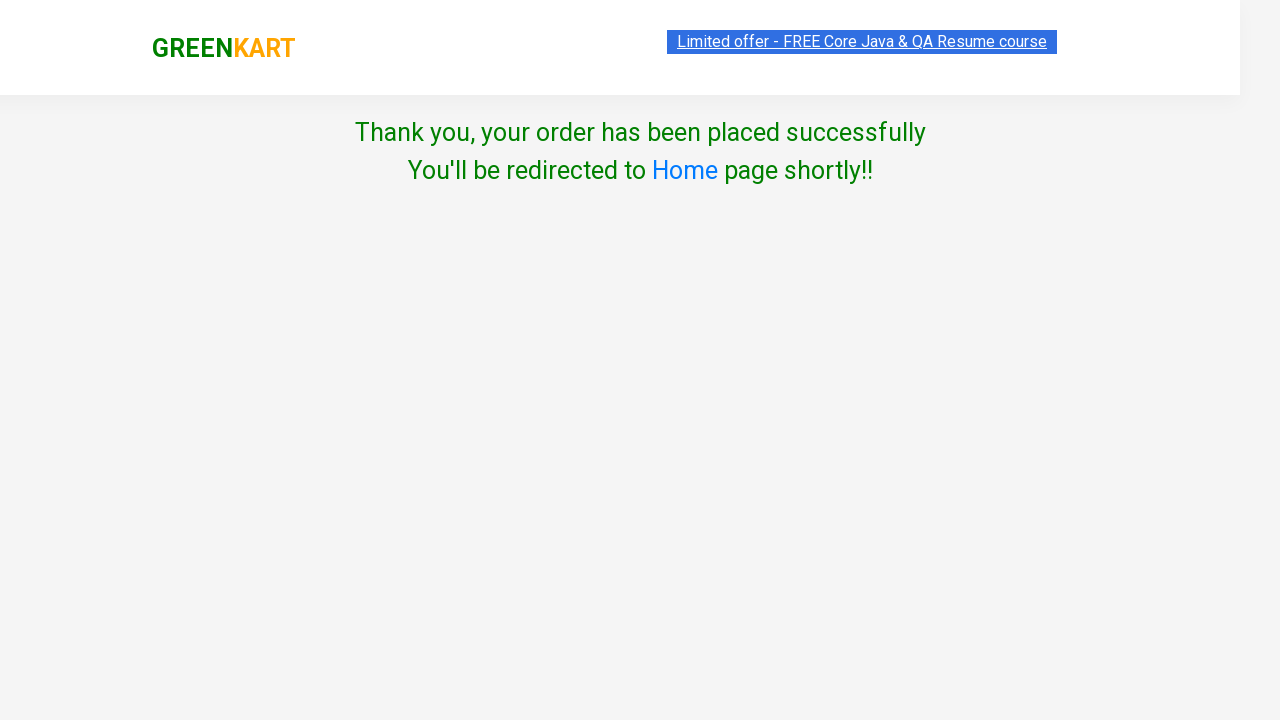

Order placed successfully - success message confirmed
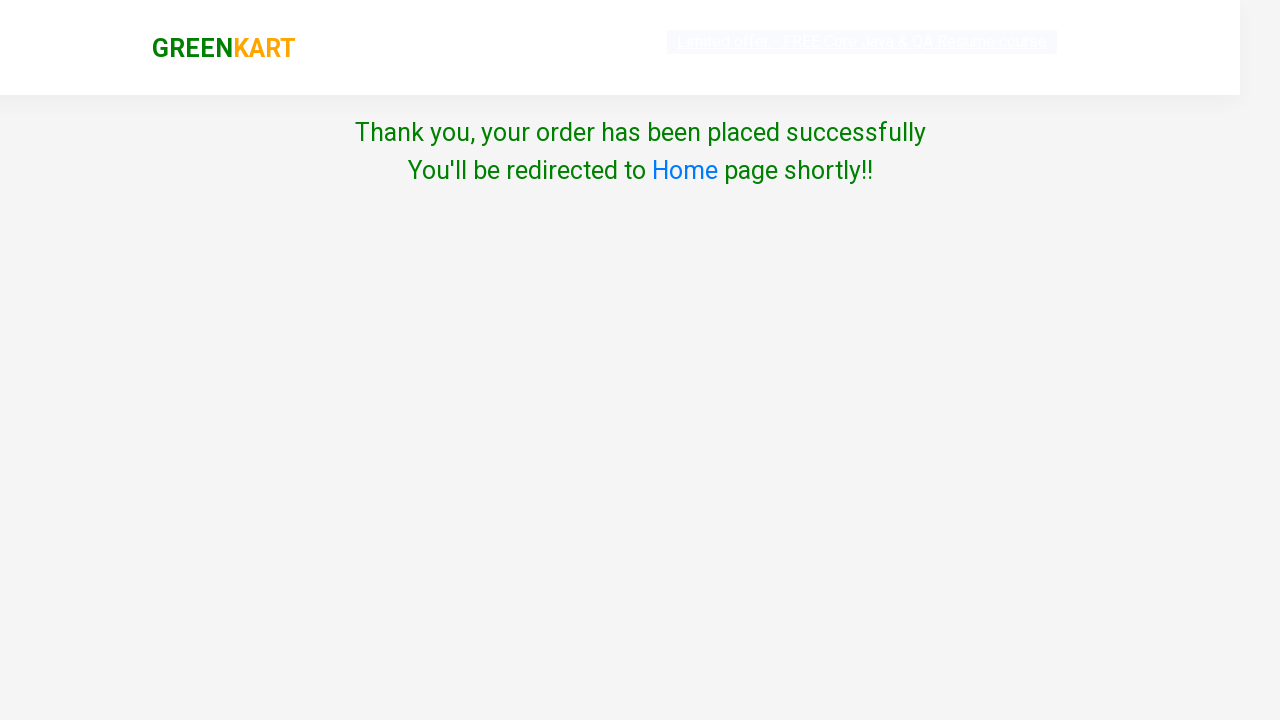

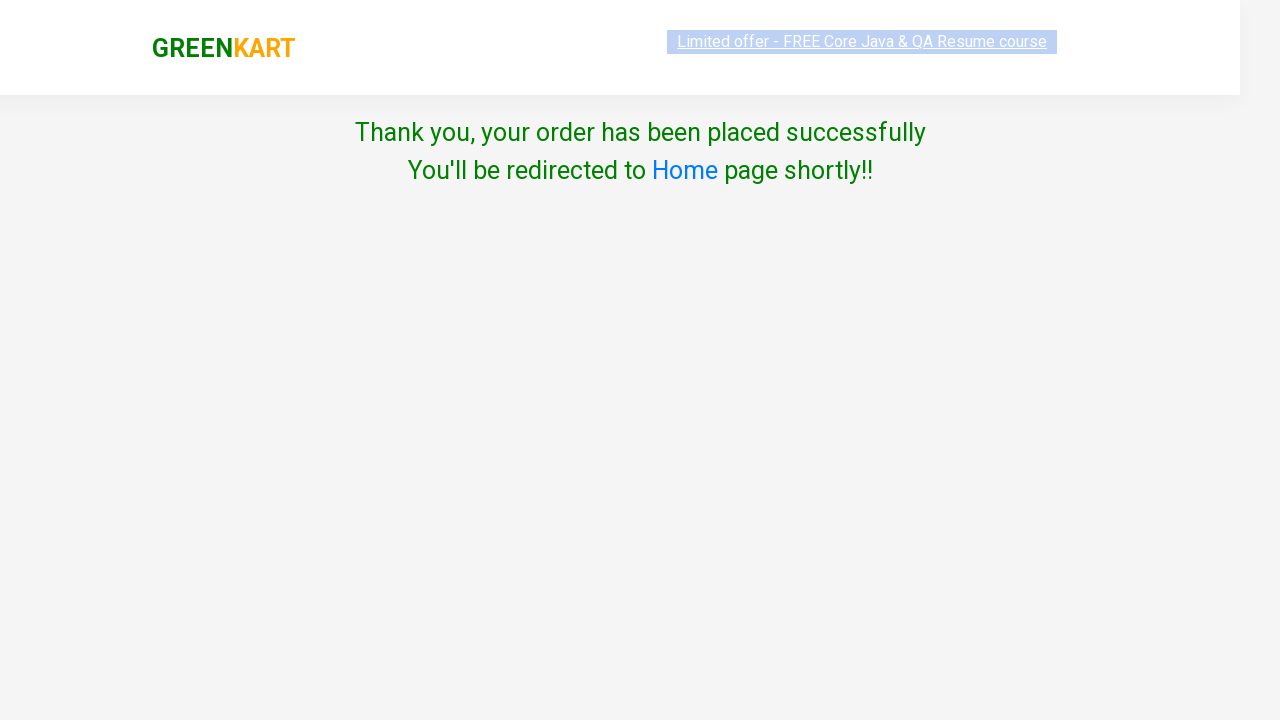